Tests drag and drop functionality on jQuery UI demo page by dragging an element and dropping it onto a target area

Starting URL: https://jqueryui.com/droppable/

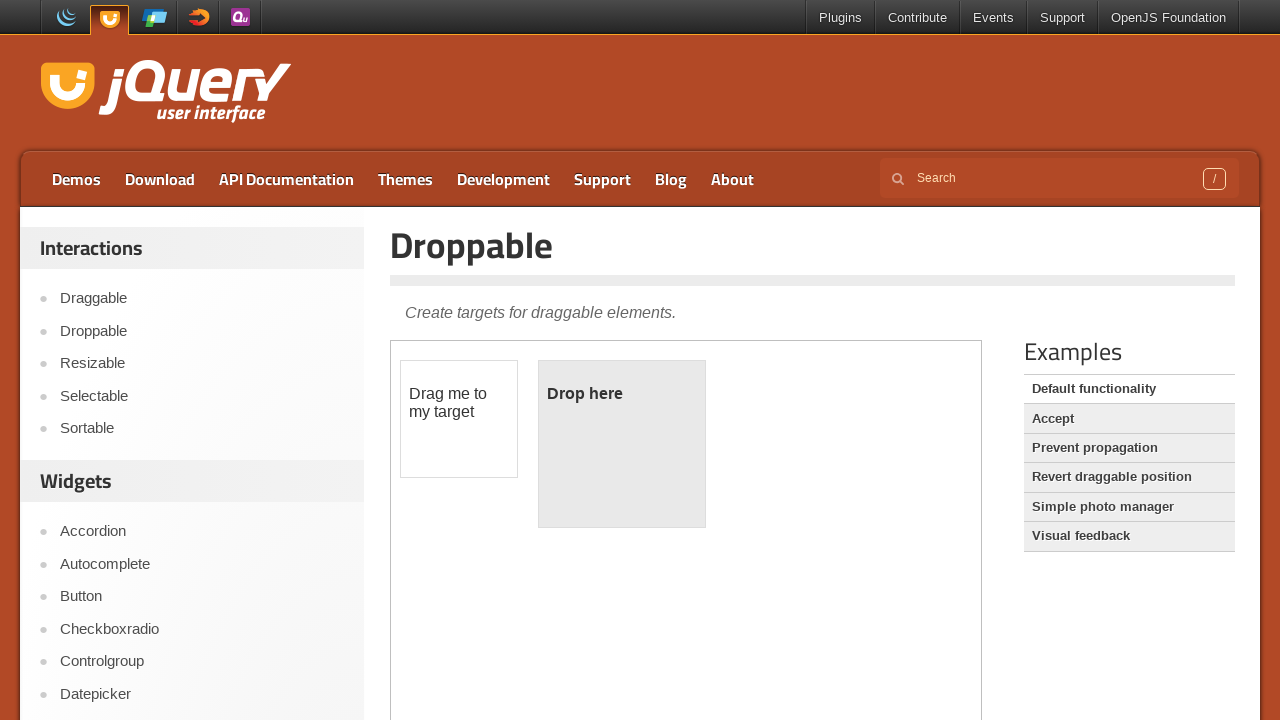

Located the first iframe containing the drag and drop demo
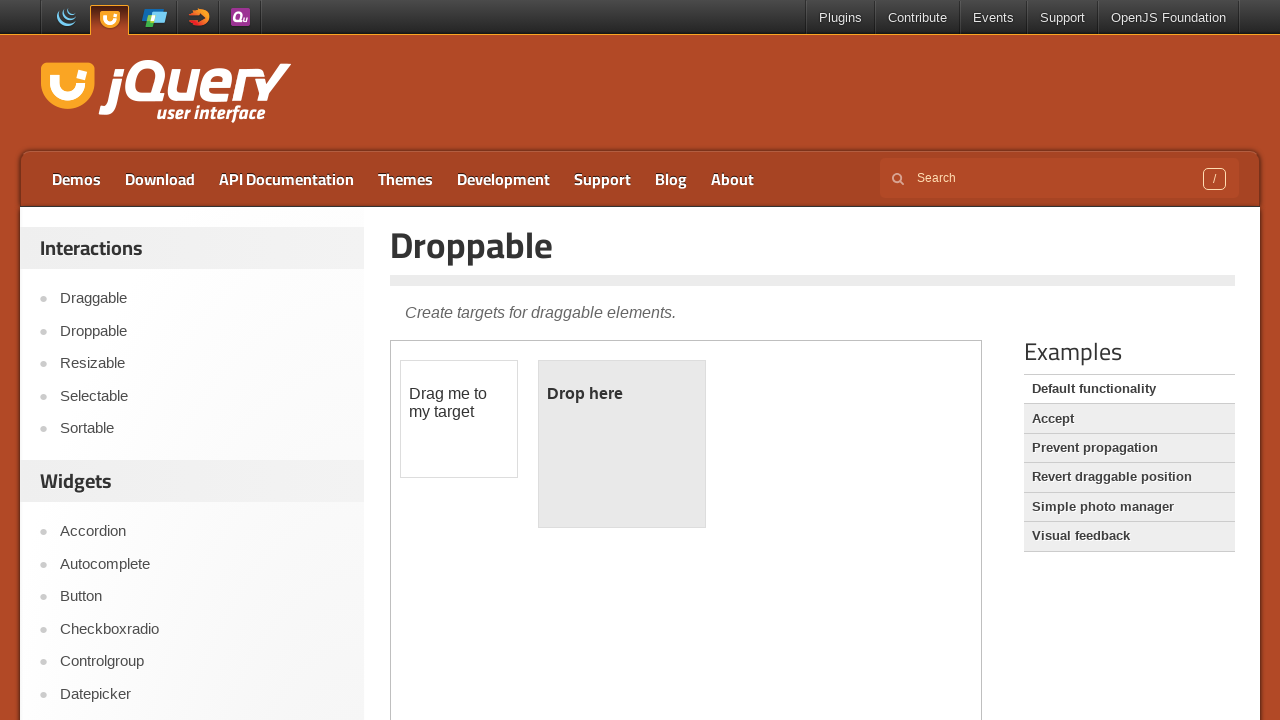

Located the draggable element (#draggable) within the iframe
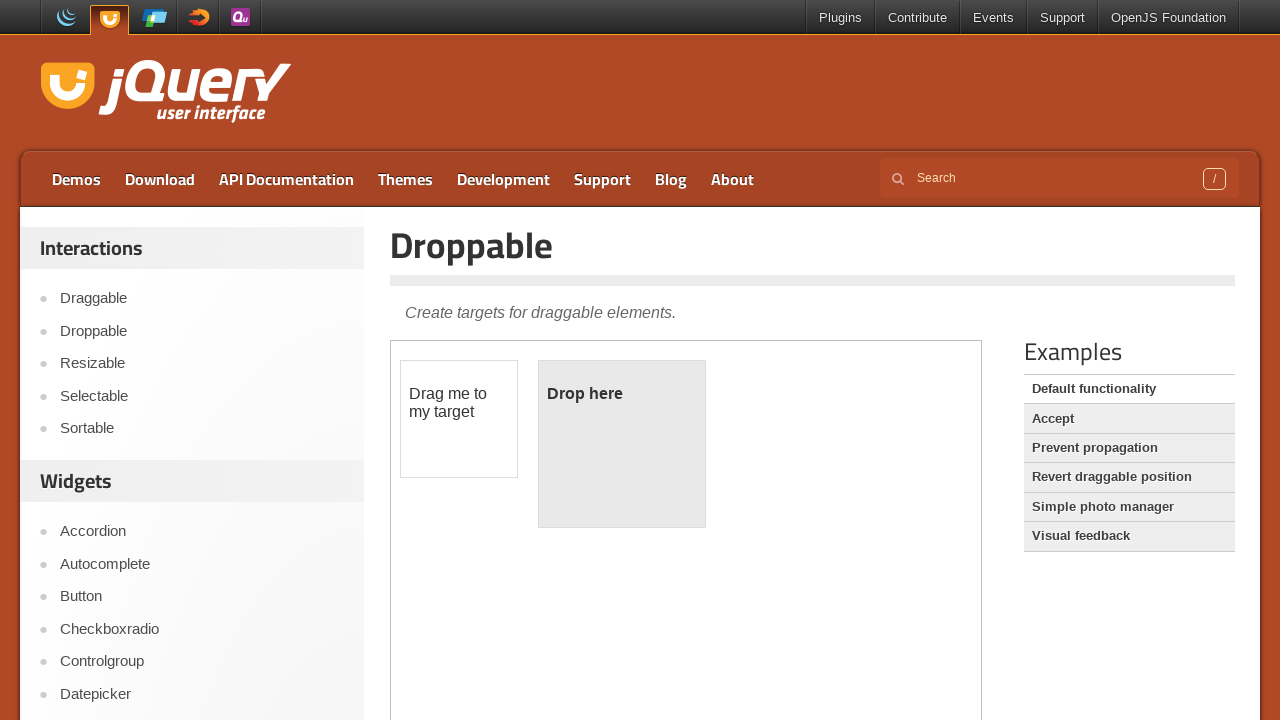

Located the droppable target element (#droppable) within the iframe
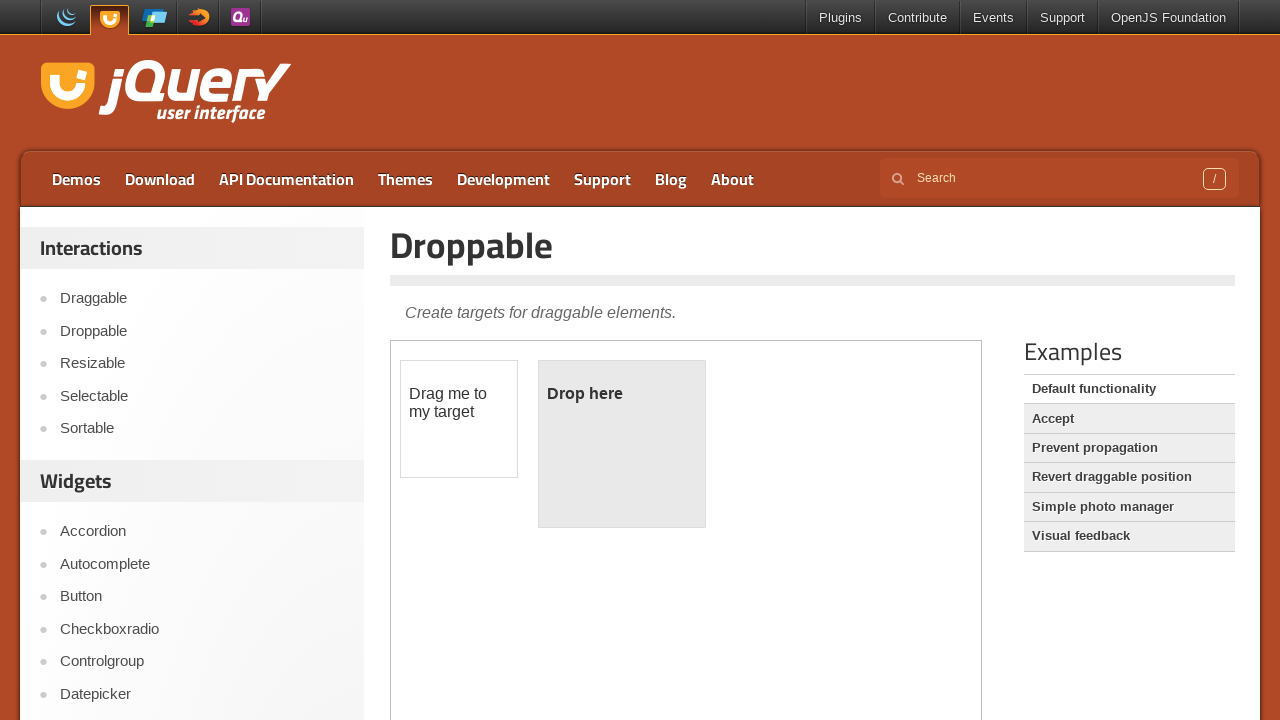

Dragged the draggable element onto the droppable target area at (622, 444)
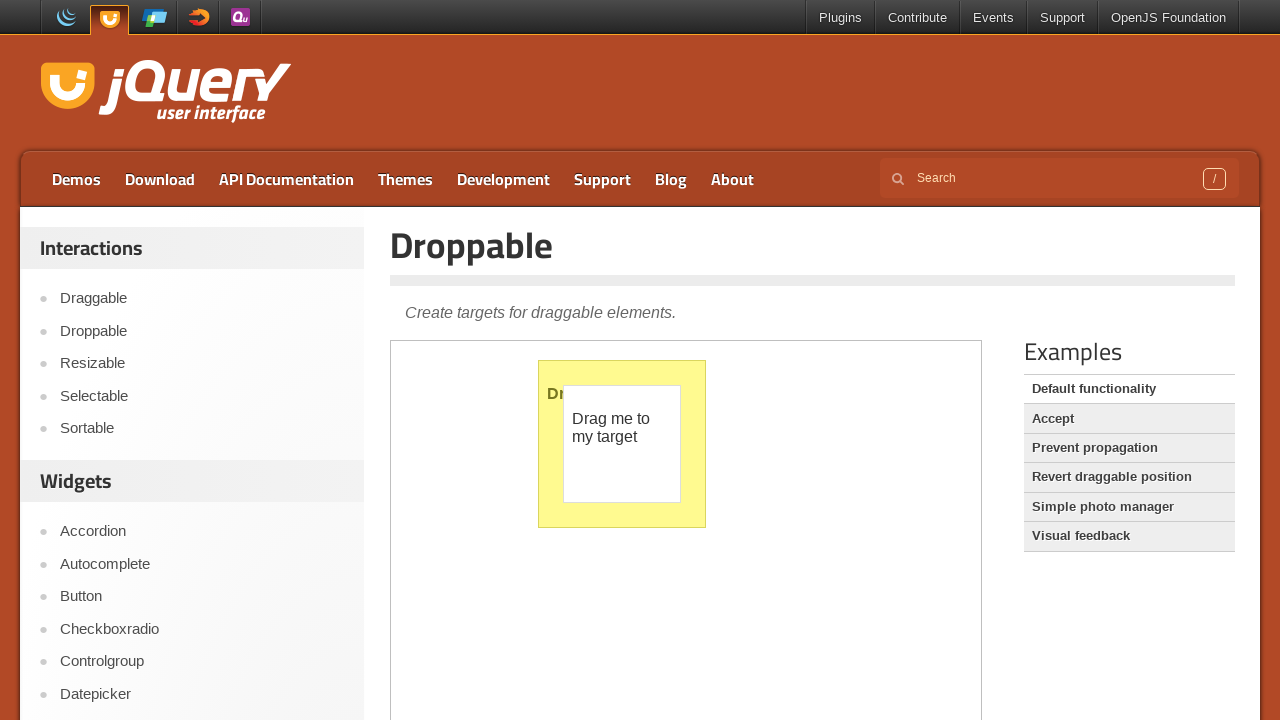

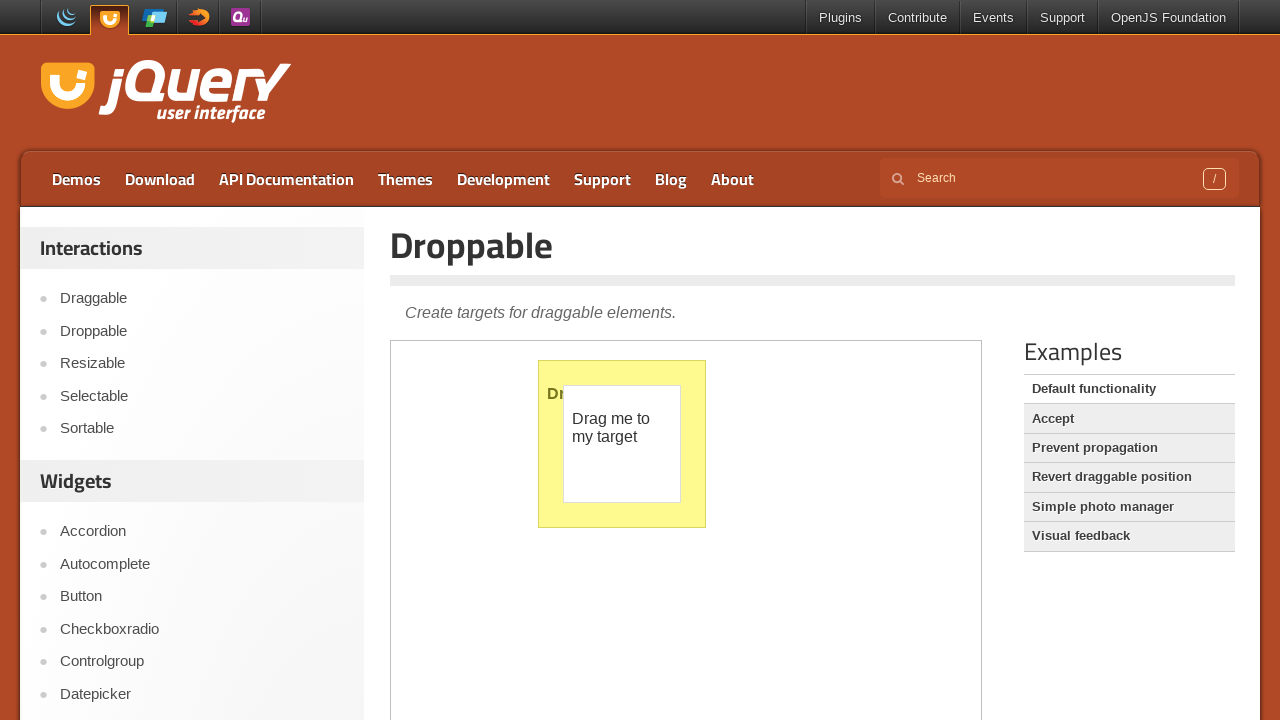